Tests confirmation alert handling by clicking a button to trigger a confirmation dialog and accepting it

Starting URL: https://testautomationpractice.blogspot.com/

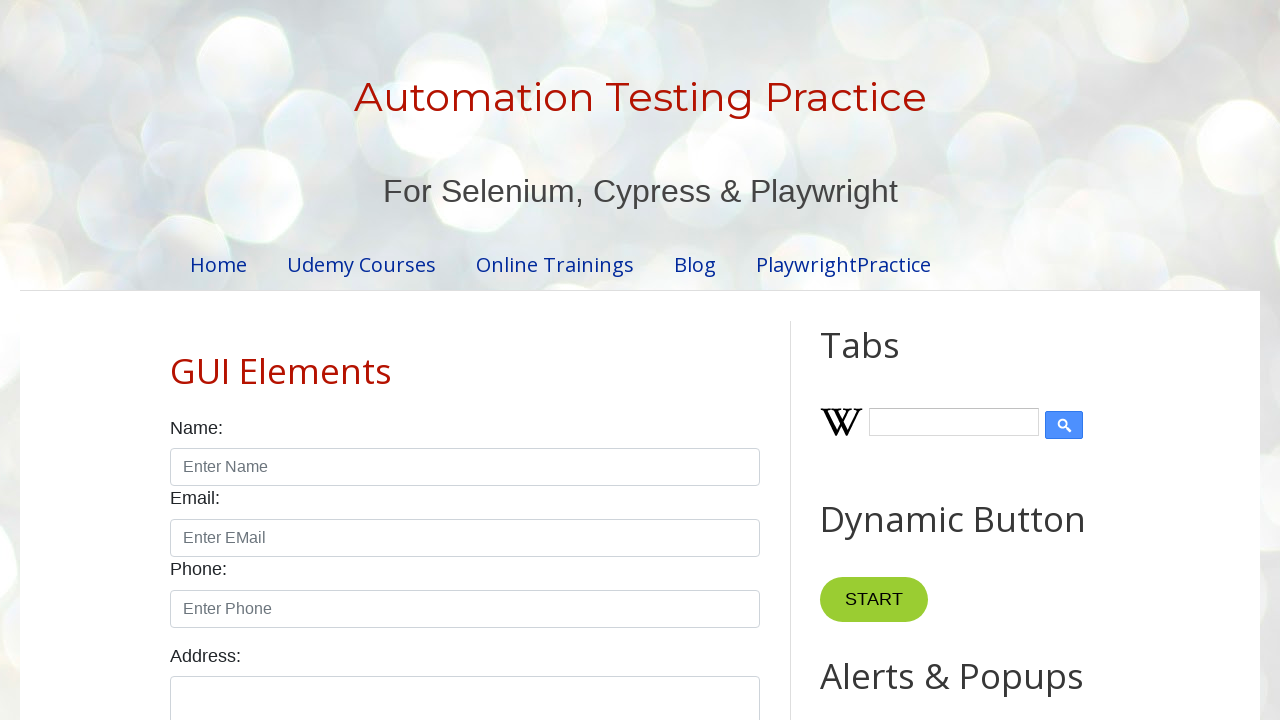

Clicked confirmation alert button at (912, 360) on #confirmBtn
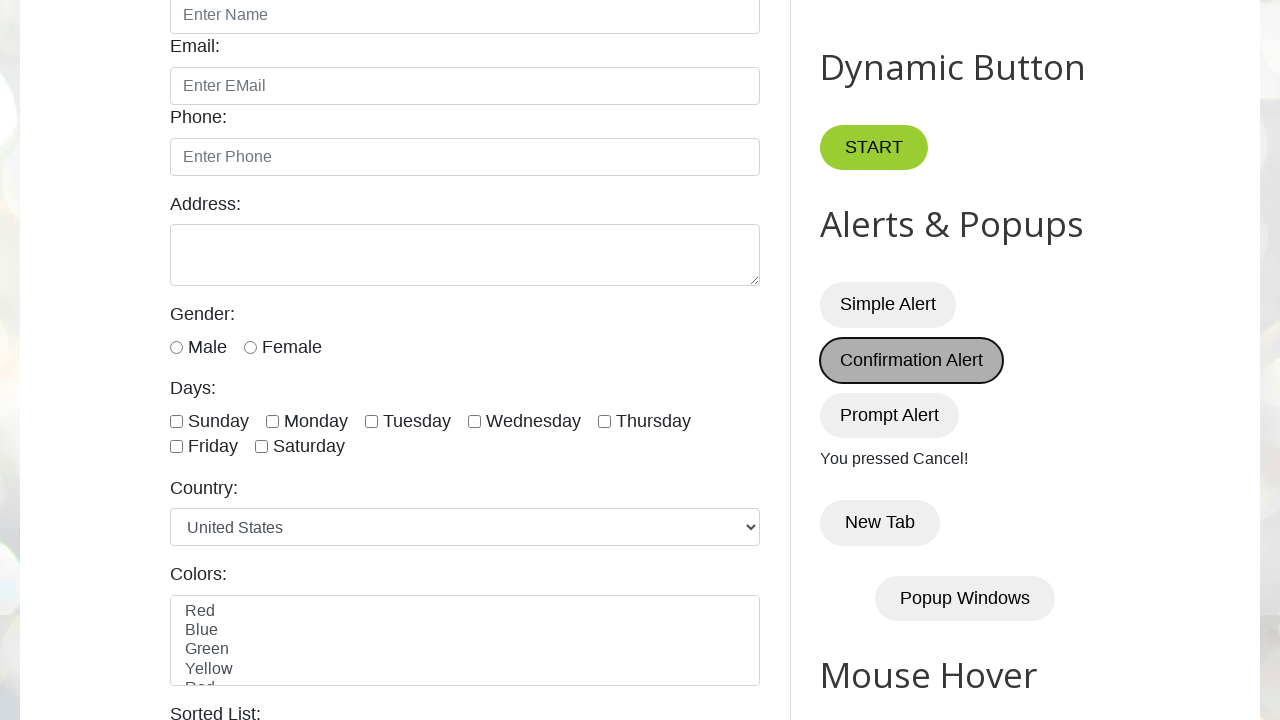

Set up dialog handler to accept confirmation
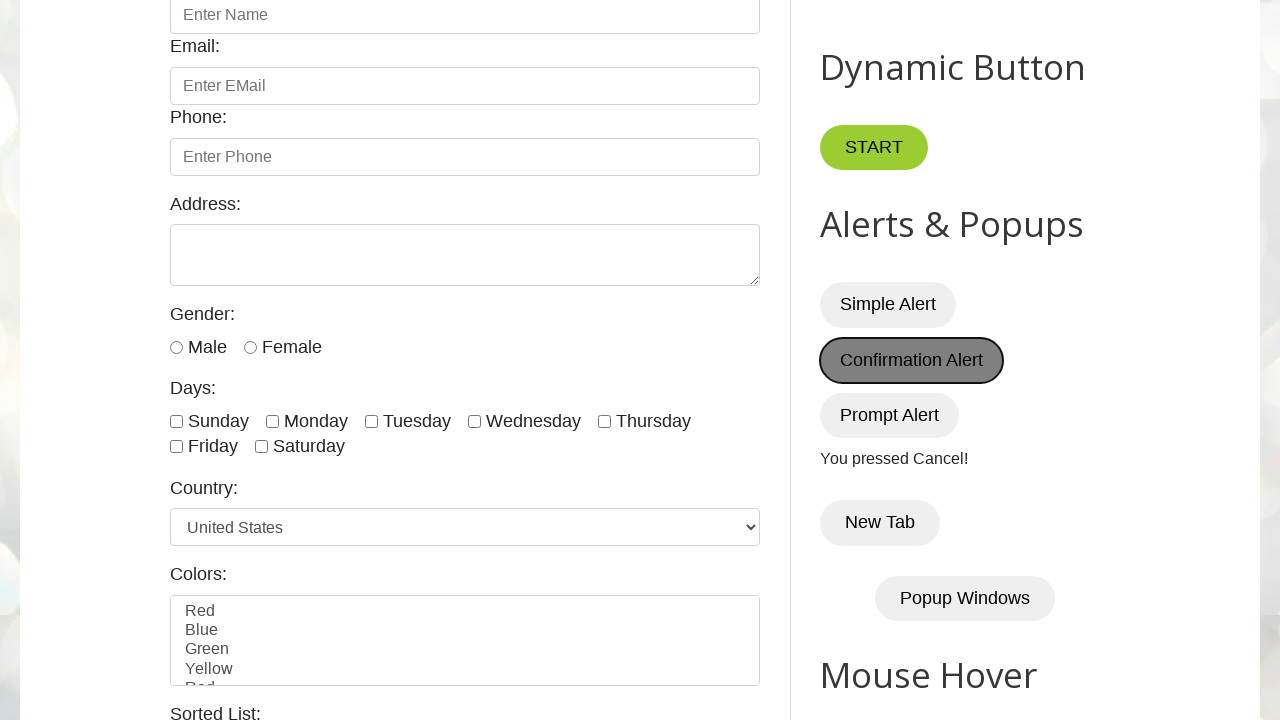

Set up one-time dialog handler to accept confirmation
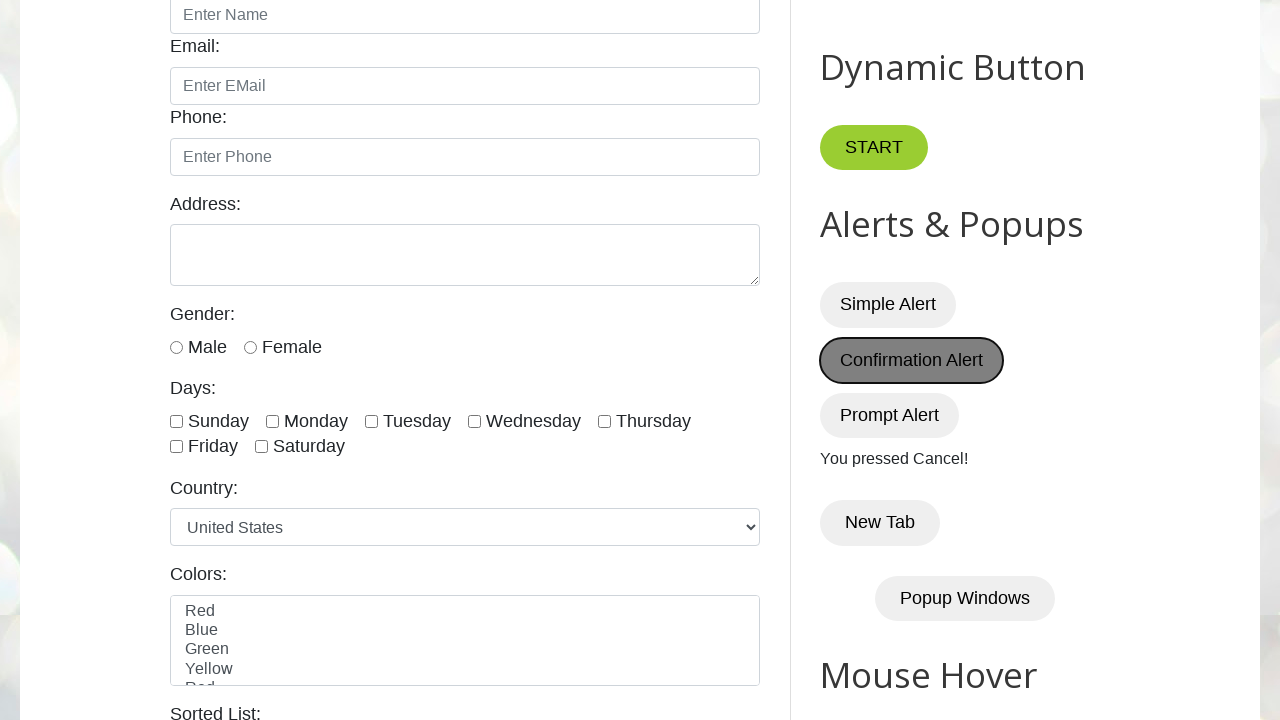

Clicked confirmation alert button and accepted the dialog at (912, 360) on #confirmBtn
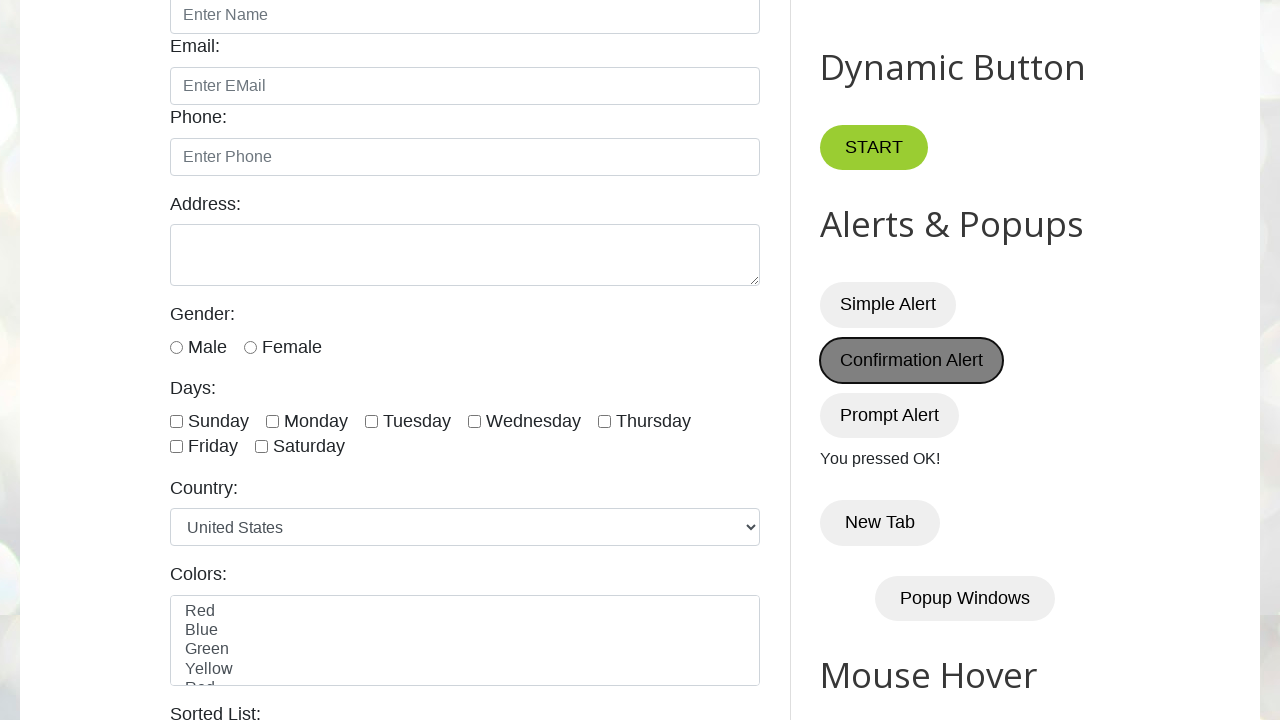

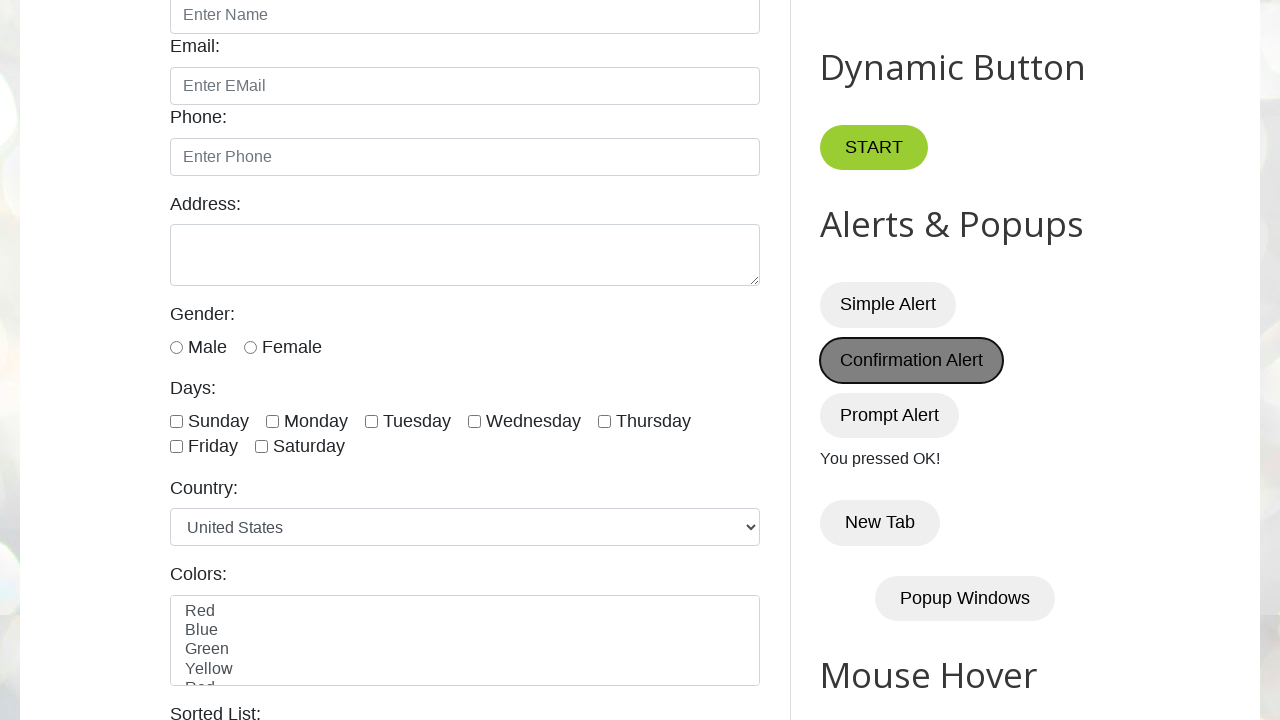